Tests dropdown select functionality by selecting options using different methods (visible text and value)

Starting URL: https://the-internet.herokuapp.com/dropdown

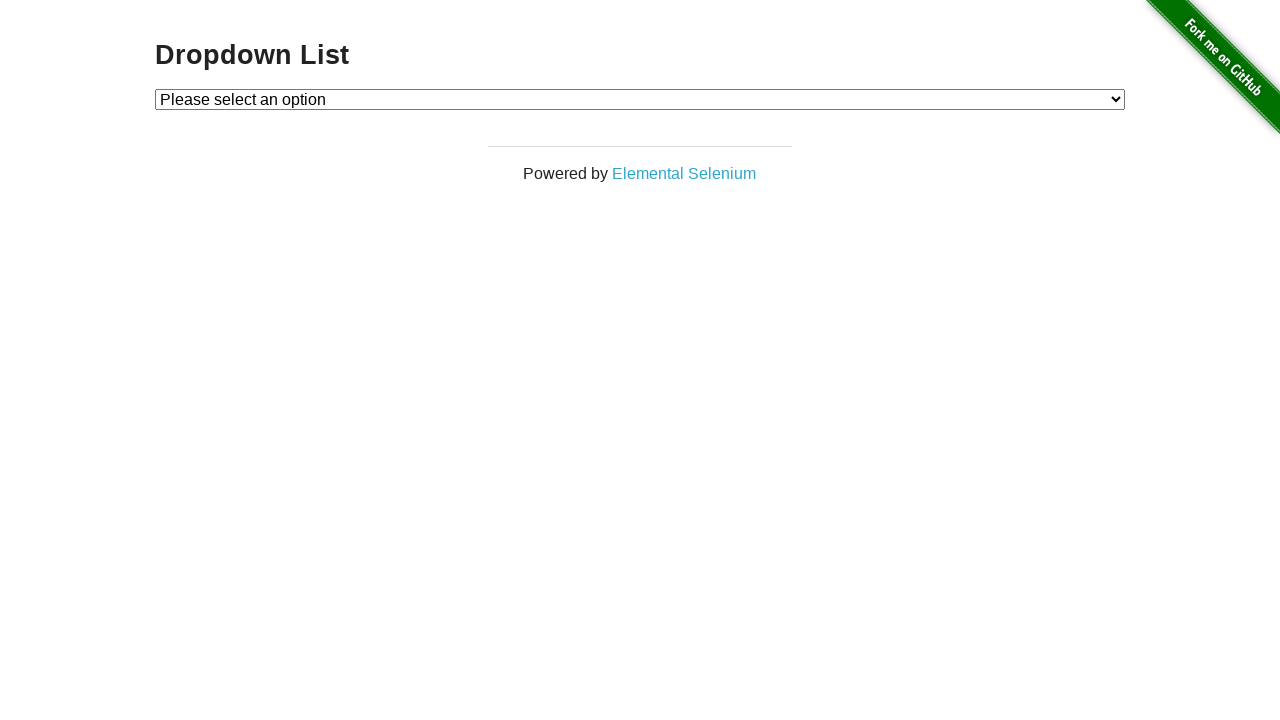

Selected 'Option 1' from dropdown by visible text on #dropdown
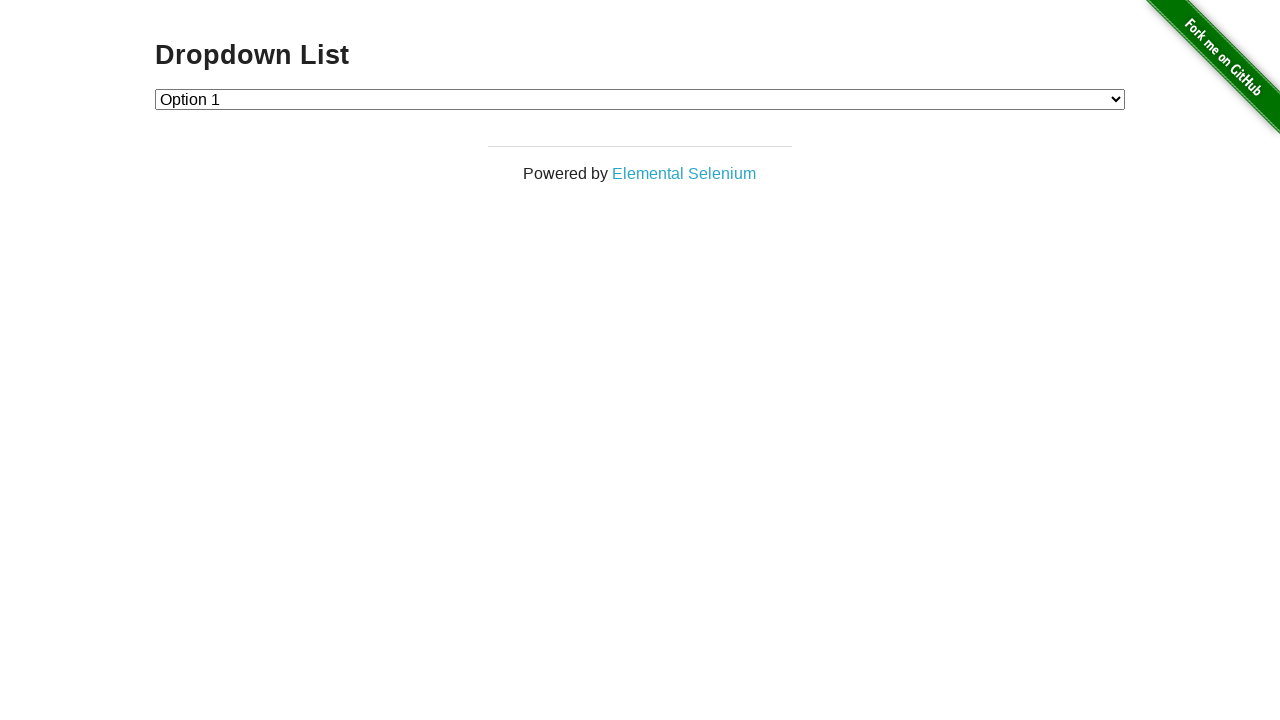

Selected option with value '2' from dropdown on #dropdown
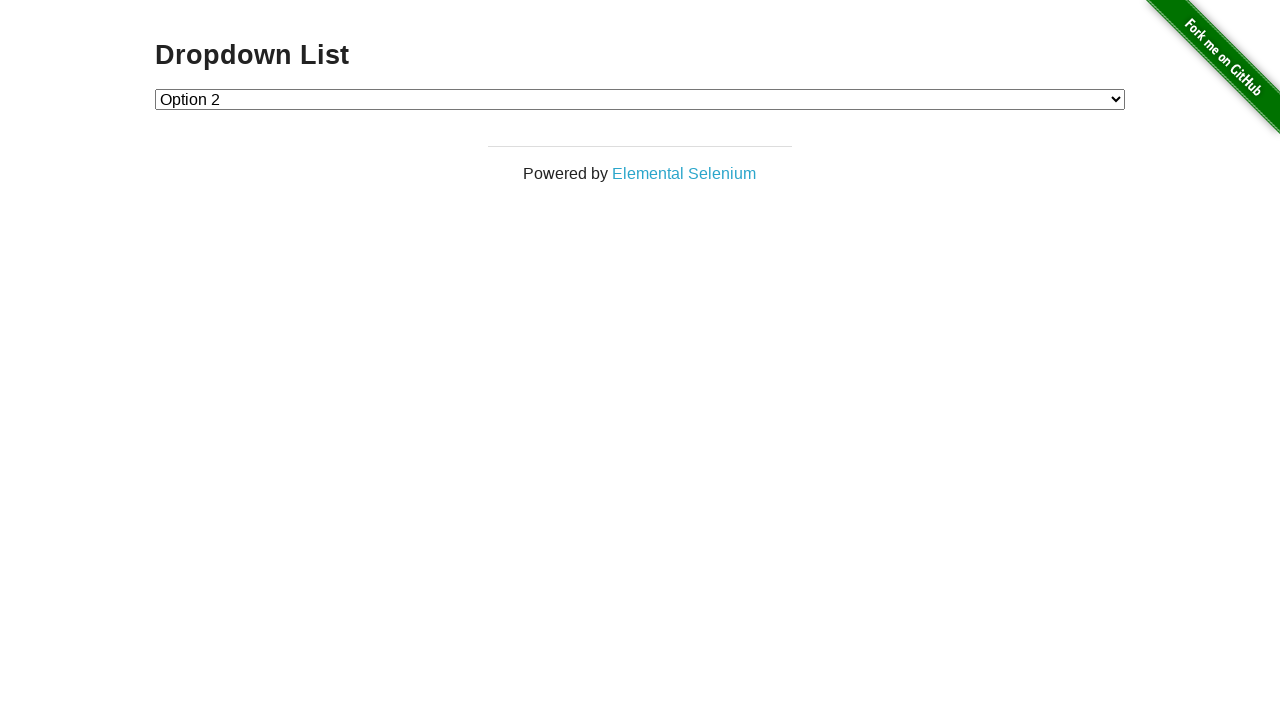

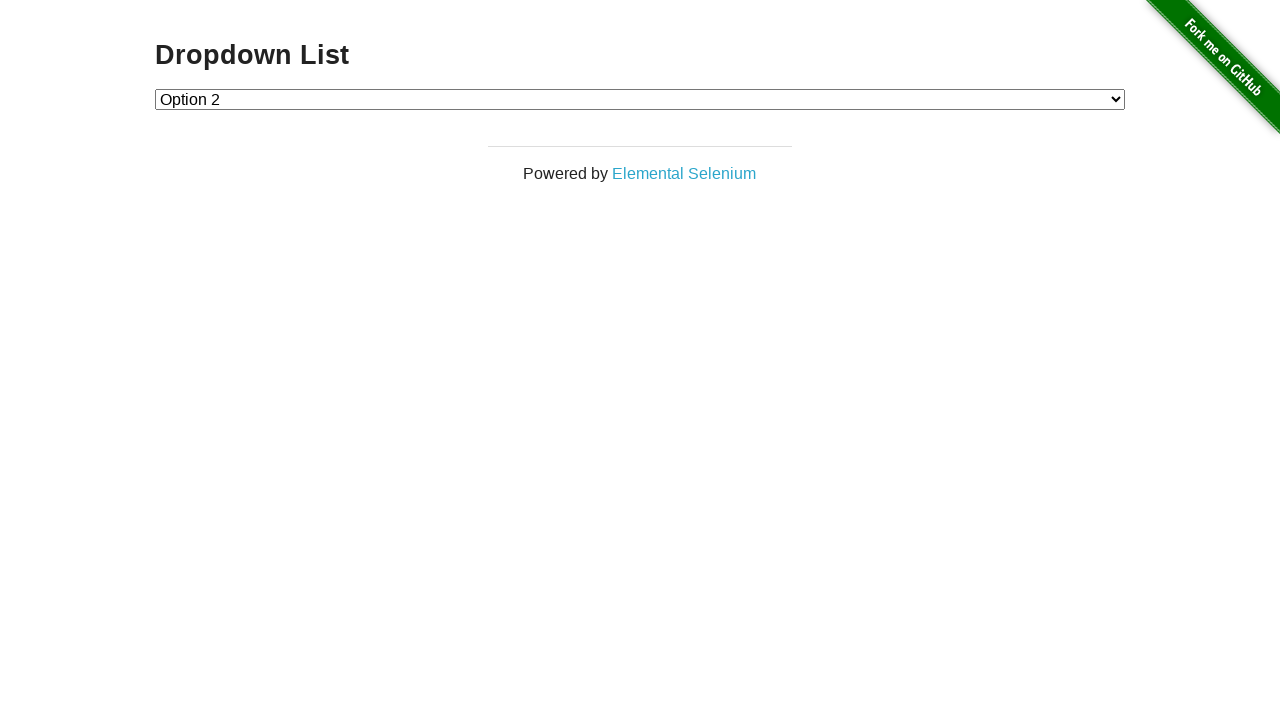